Navigates to the All Courses page and verifies that course listings are displayed by counting the number of course elements

Starting URL: https://alchemy.hguy.co/lms

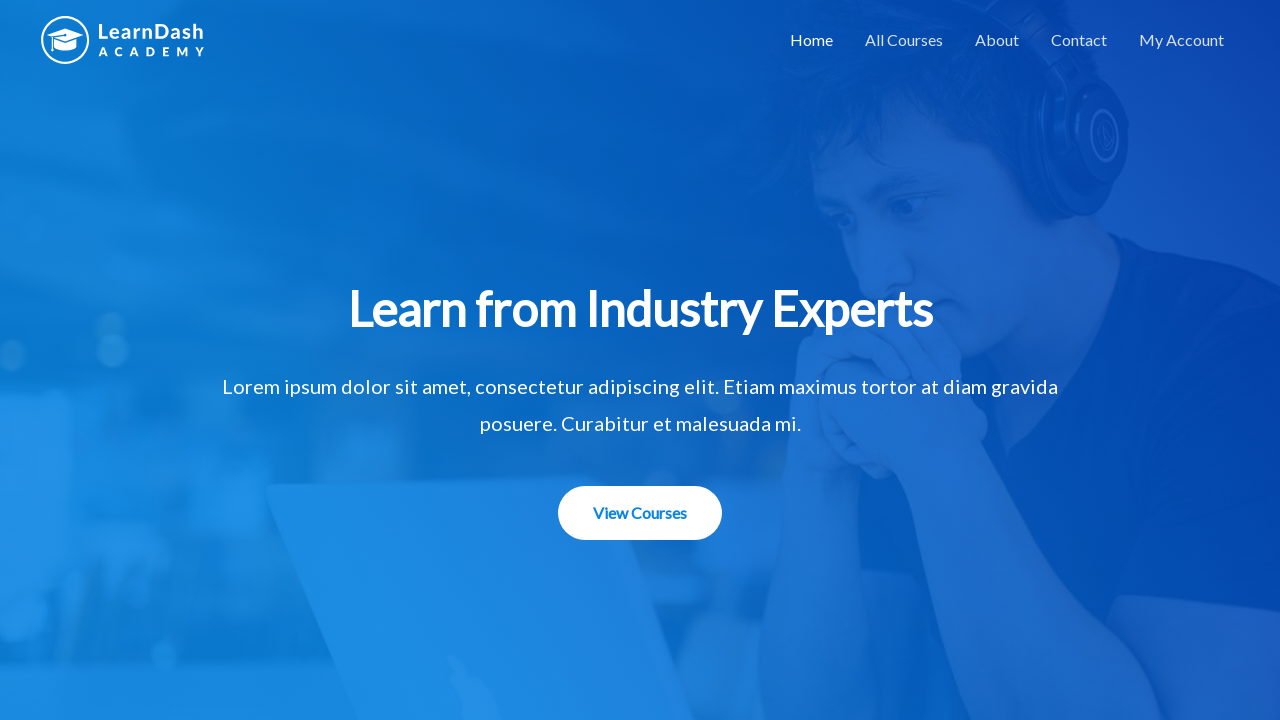

Clicked on 'All Courses' link to navigate to courses page at (904, 40) on text=All Courses
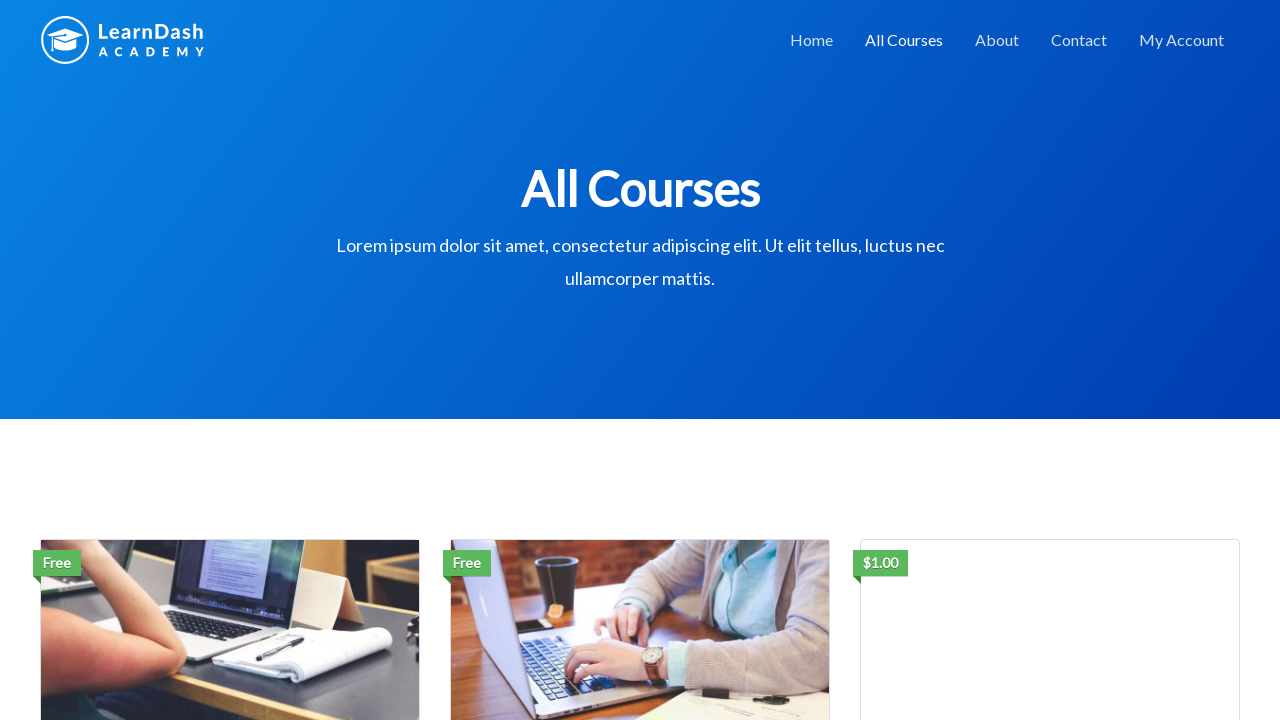

Waited for course grid elements to load
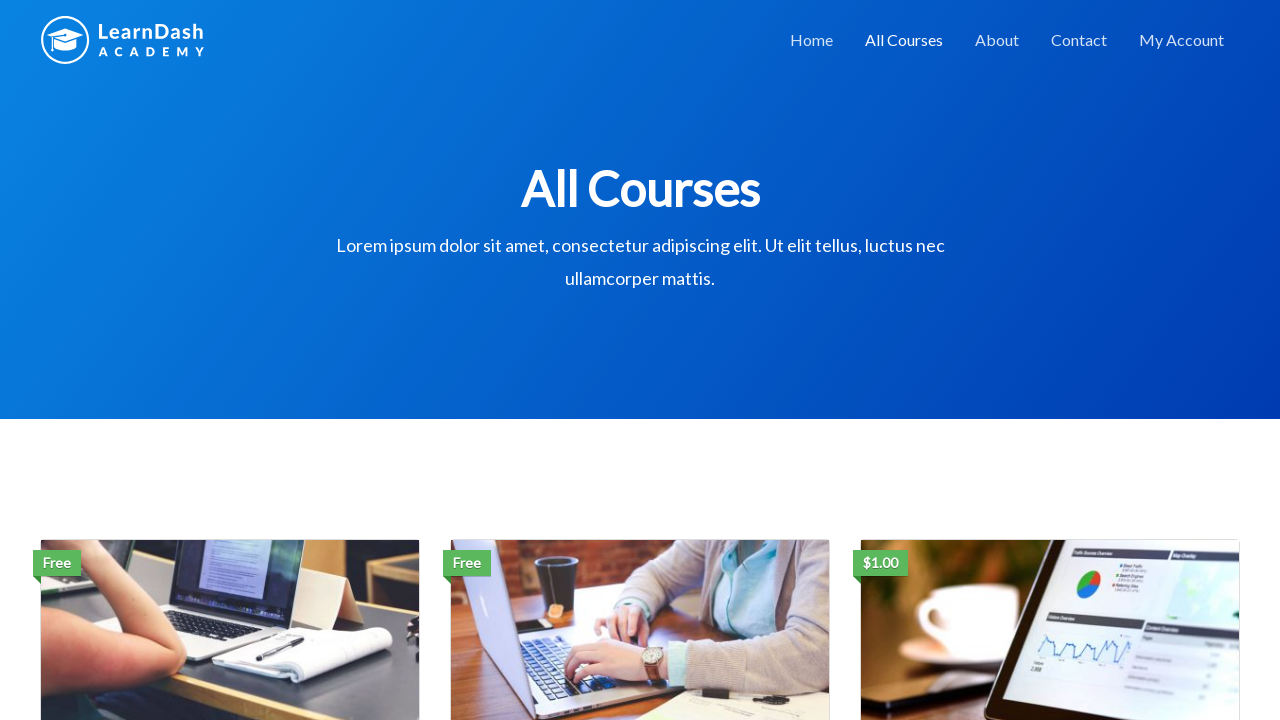

Retrieved all course title elements from the page
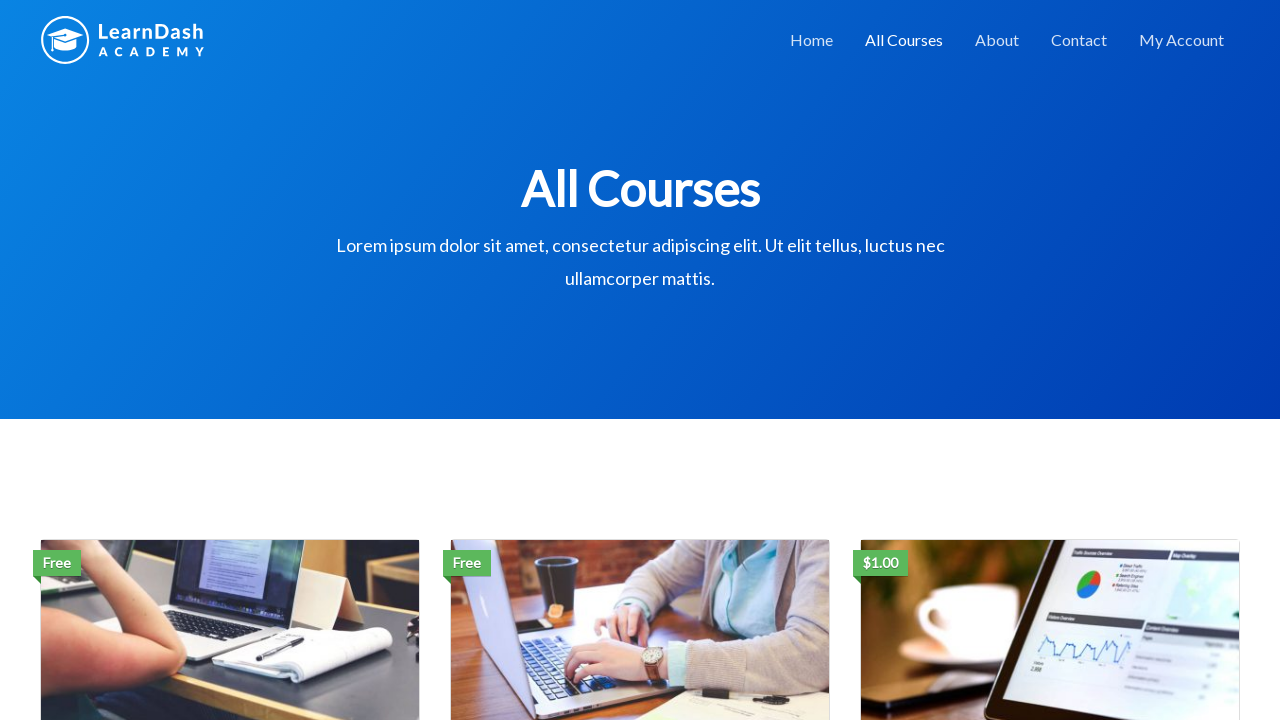

Verified that 3 course(s) are displayed on the page
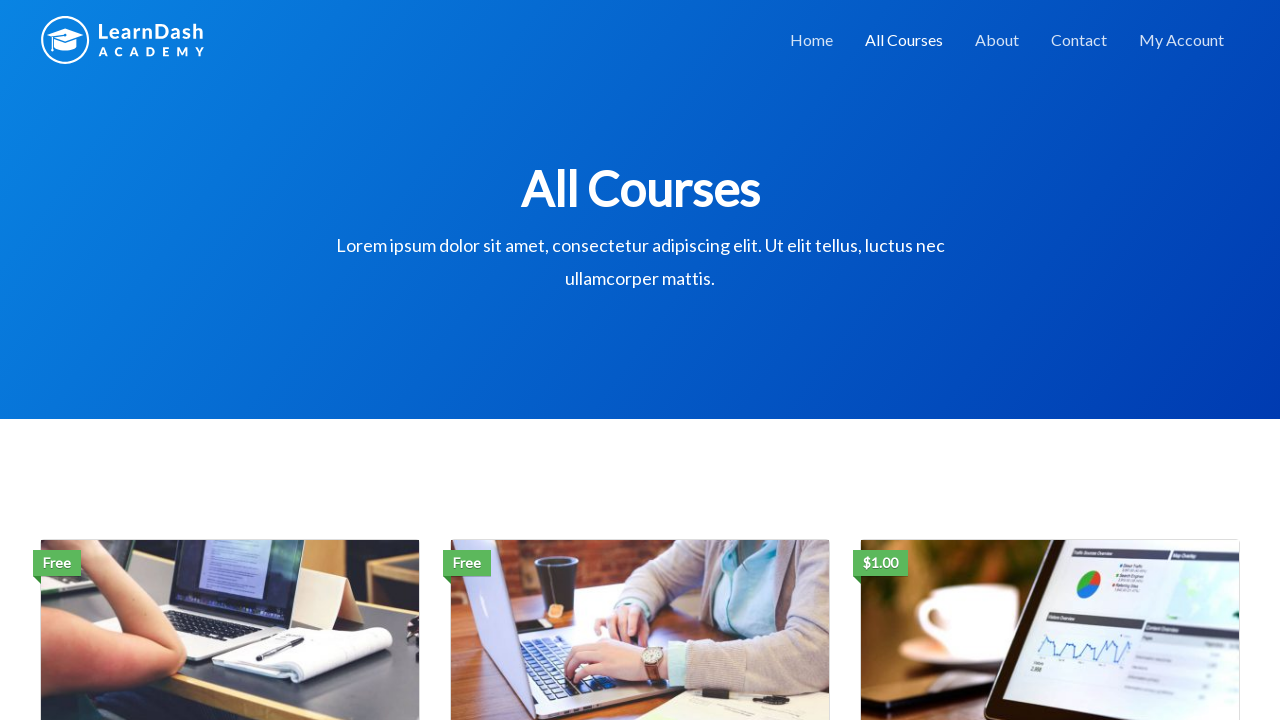

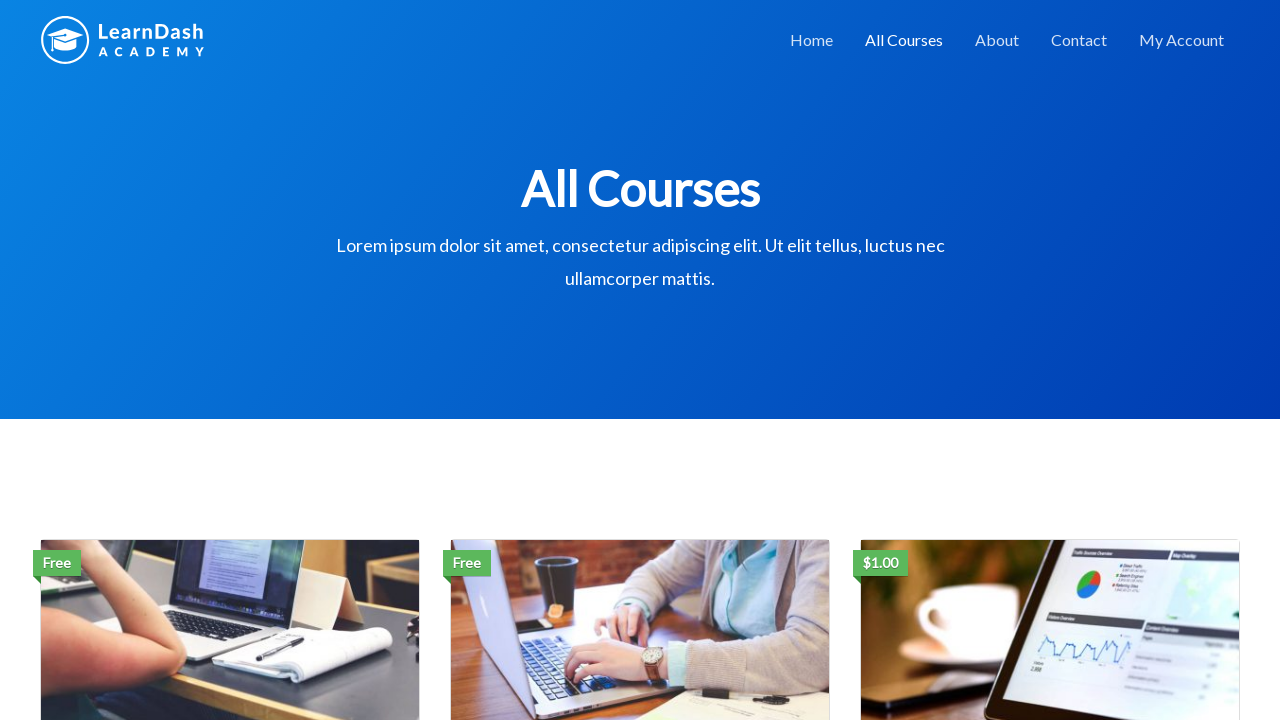